Waits for a specific price to appear, clicks a book button, solves a mathematical captcha, and submits the answer

Starting URL: http://suninjuly.github.io/explicit_wait2.html

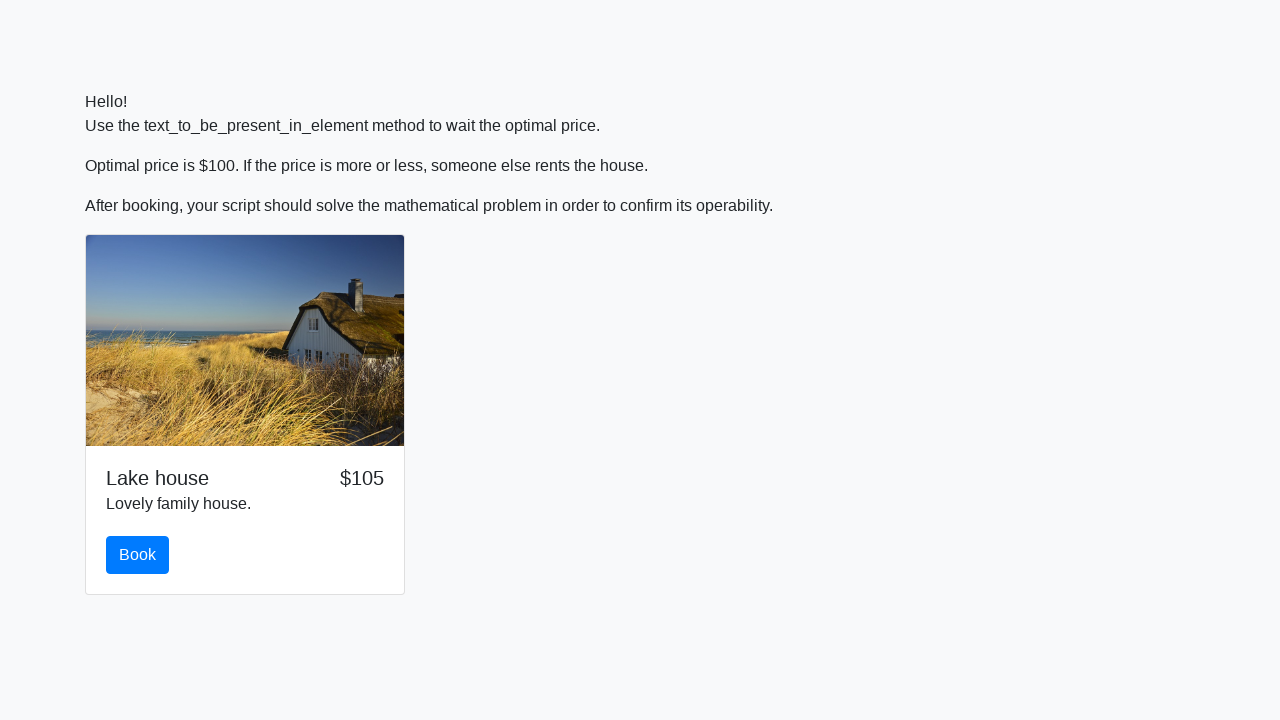

Waited for price to reach $100
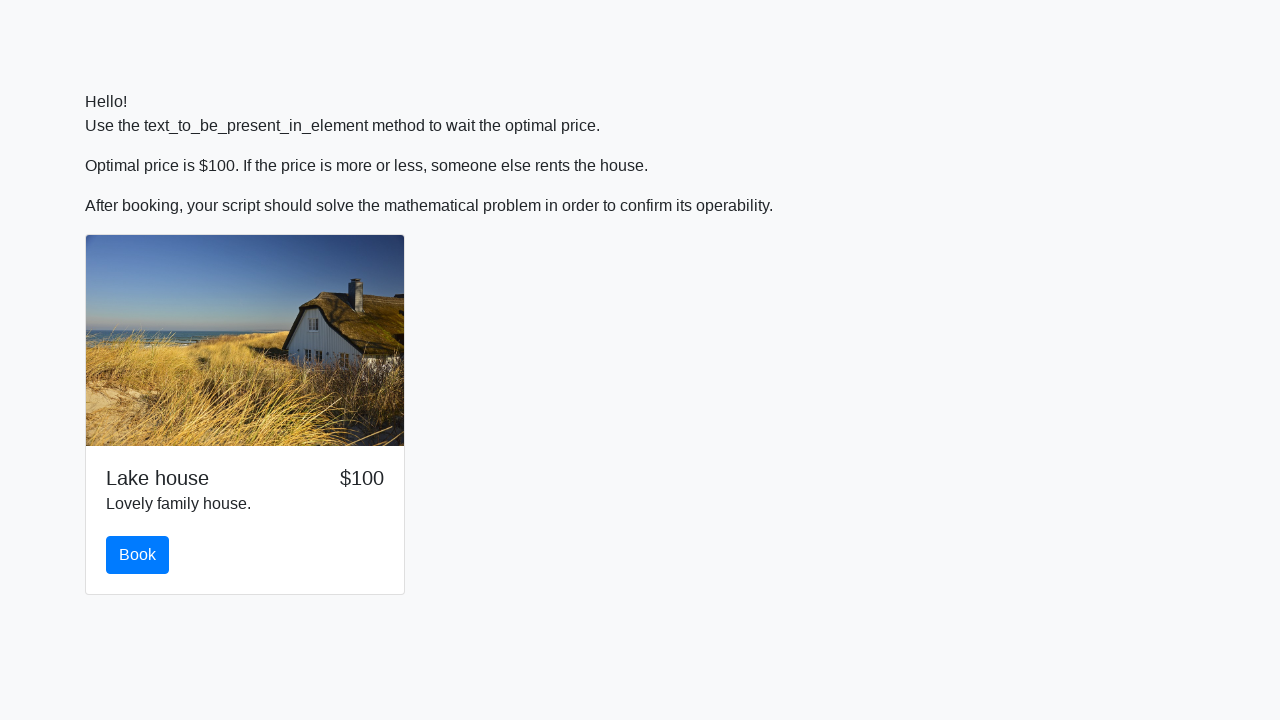

Clicked the book button at (138, 555) on button#book
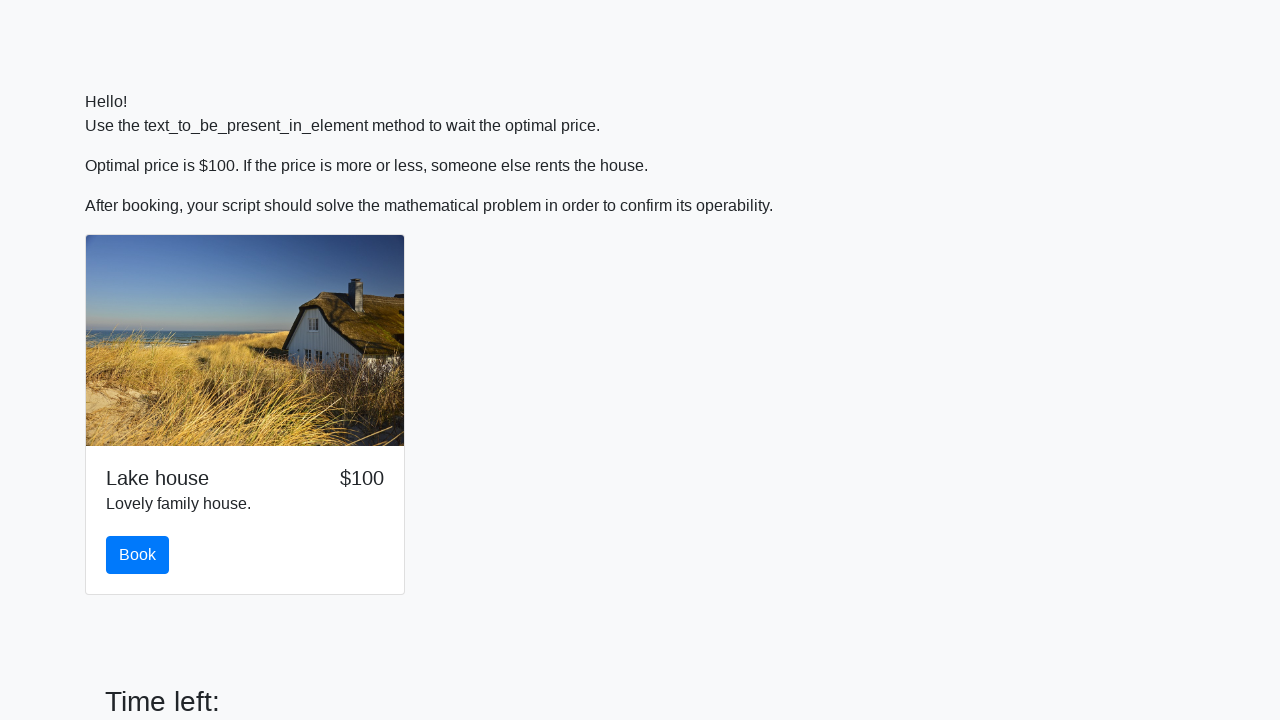

Retrieved input value for calculation: 656
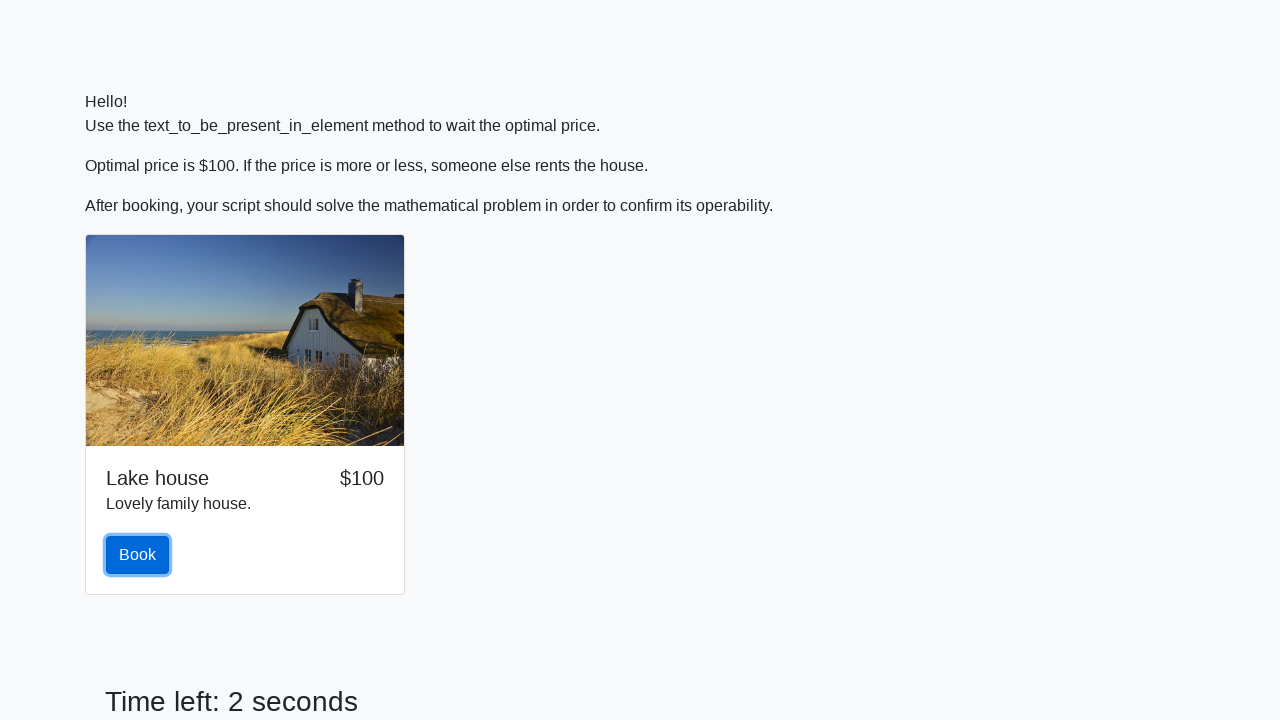

Calculated mathematical answer: 1.9028339189019154
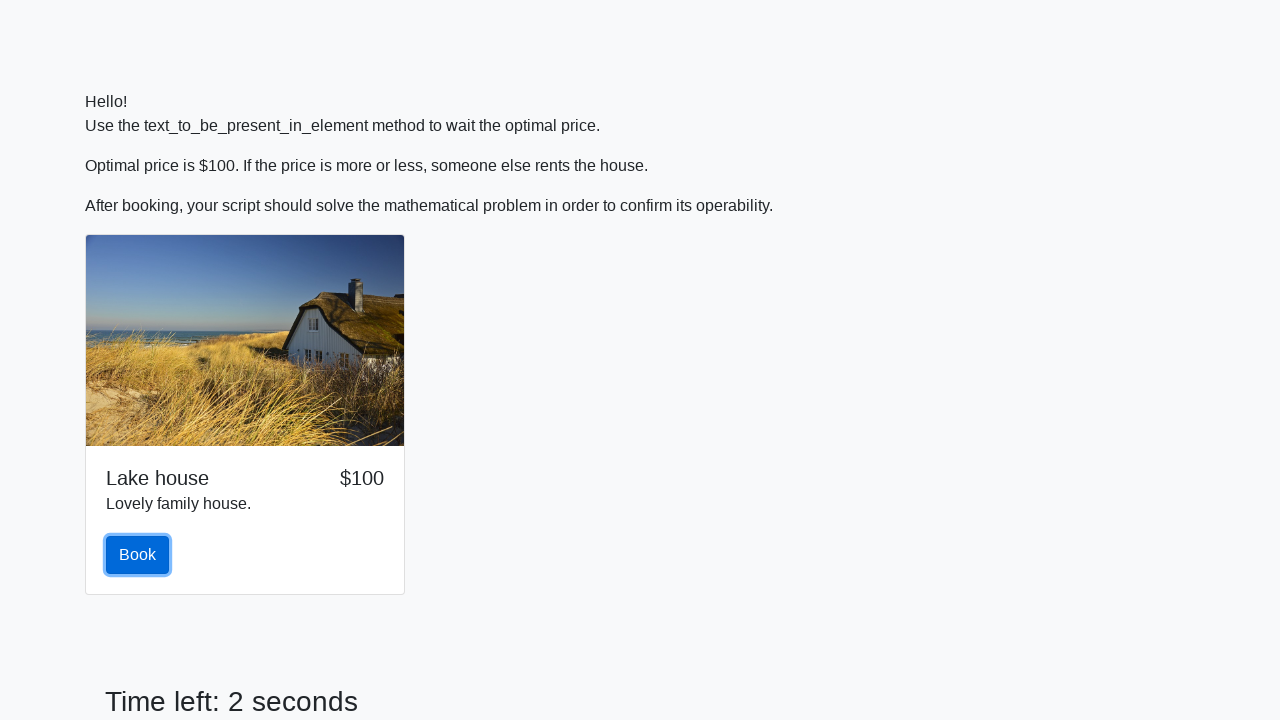

Filled in the calculated answer on input#answer
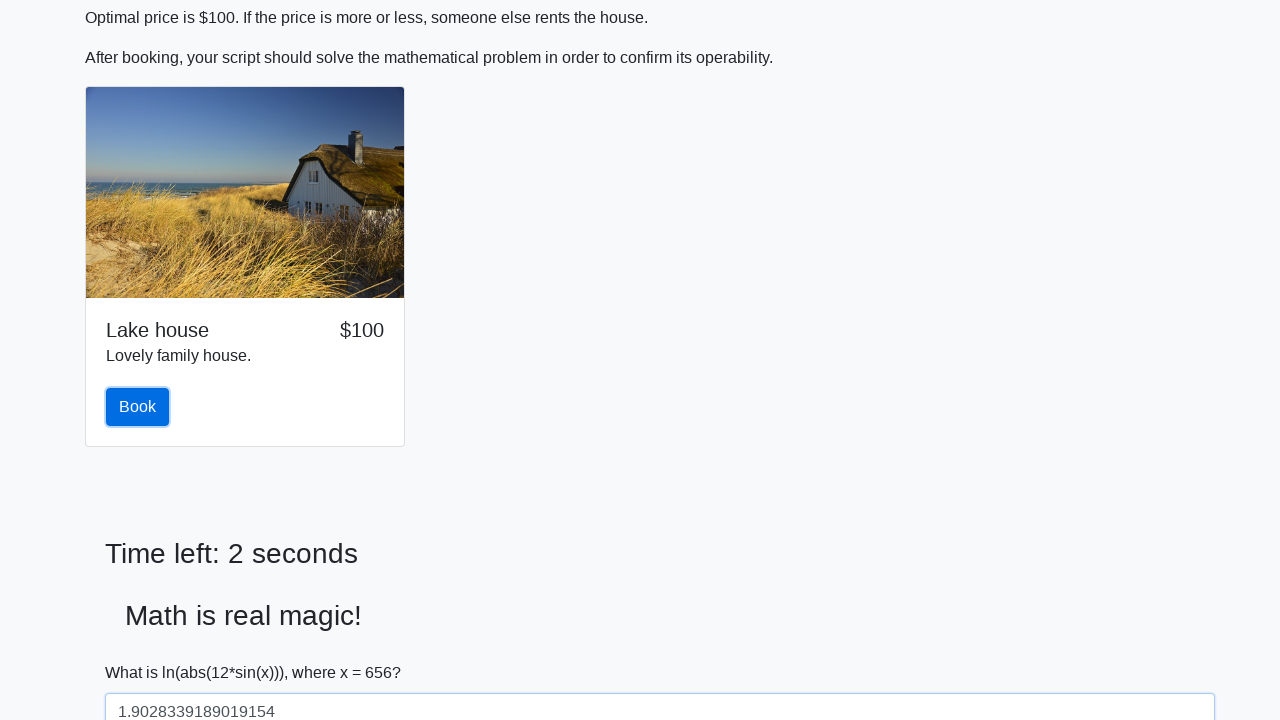

Submitted the captcha solution at (143, 651) on button#solve
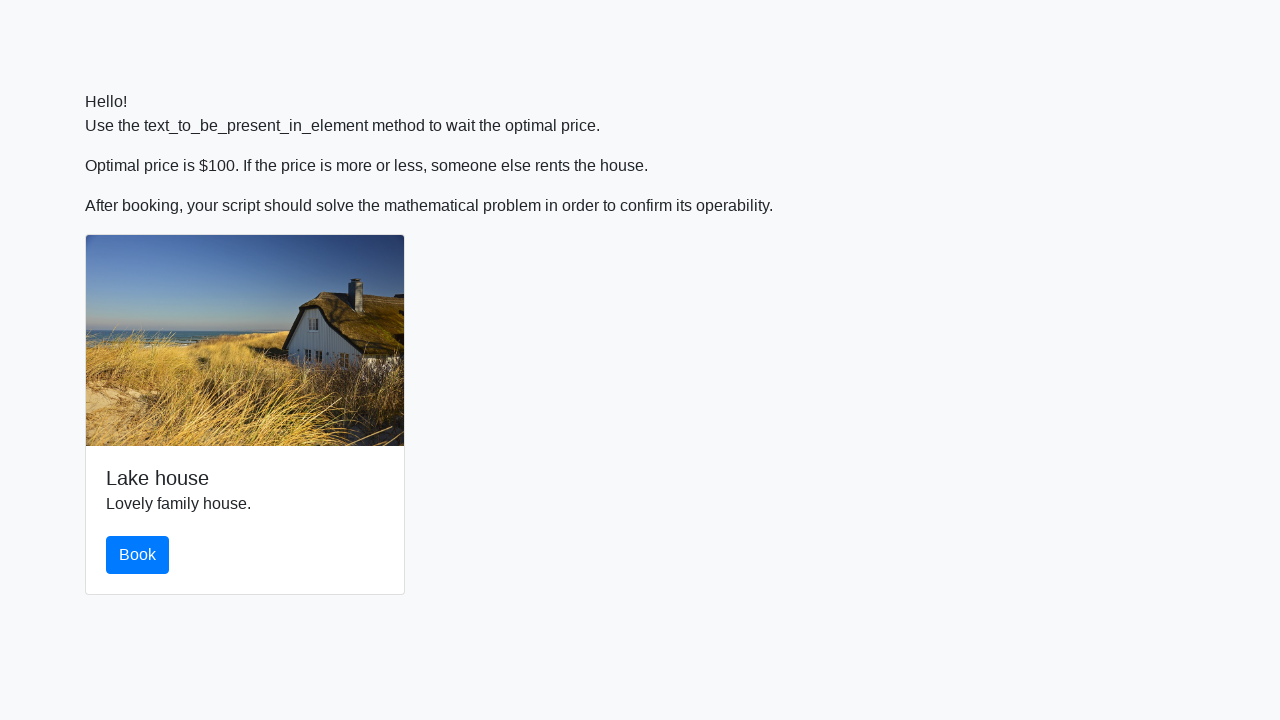

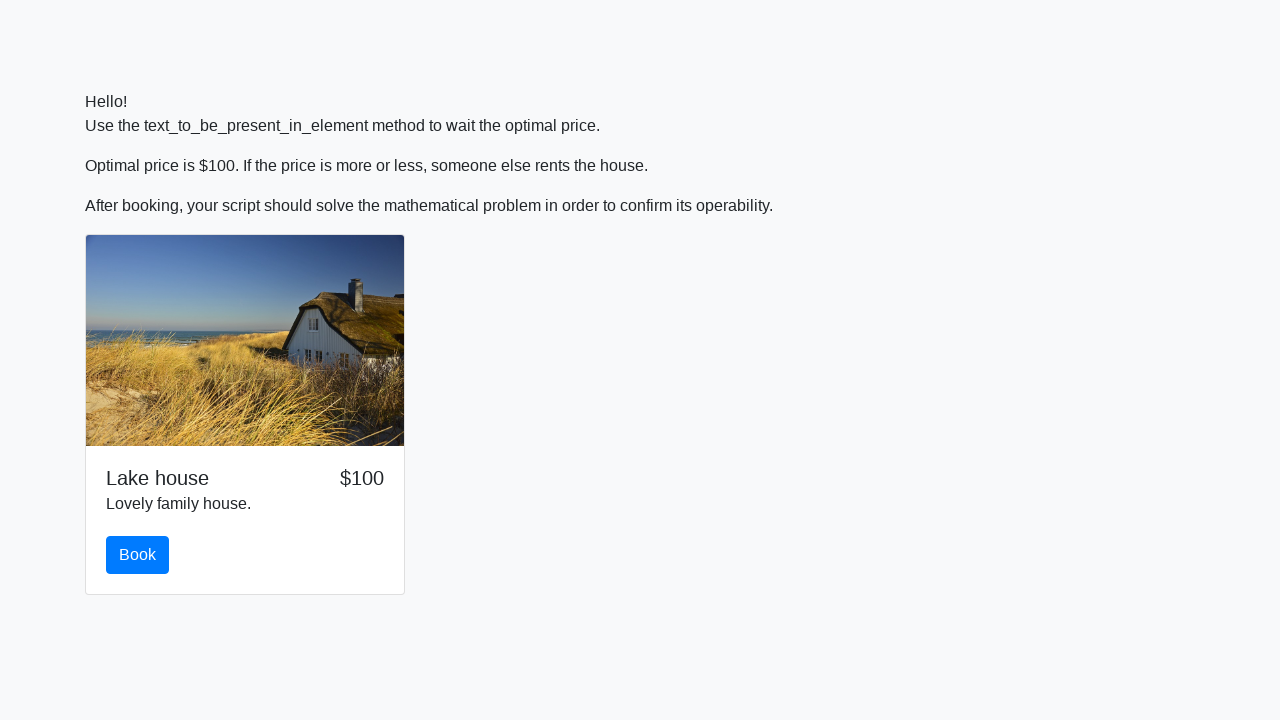